Searches for products, adds Capsicum to cart, and proceeds through checkout to place order

Starting URL: https://rahulshettyacademy.com/seleniumPractise/#/

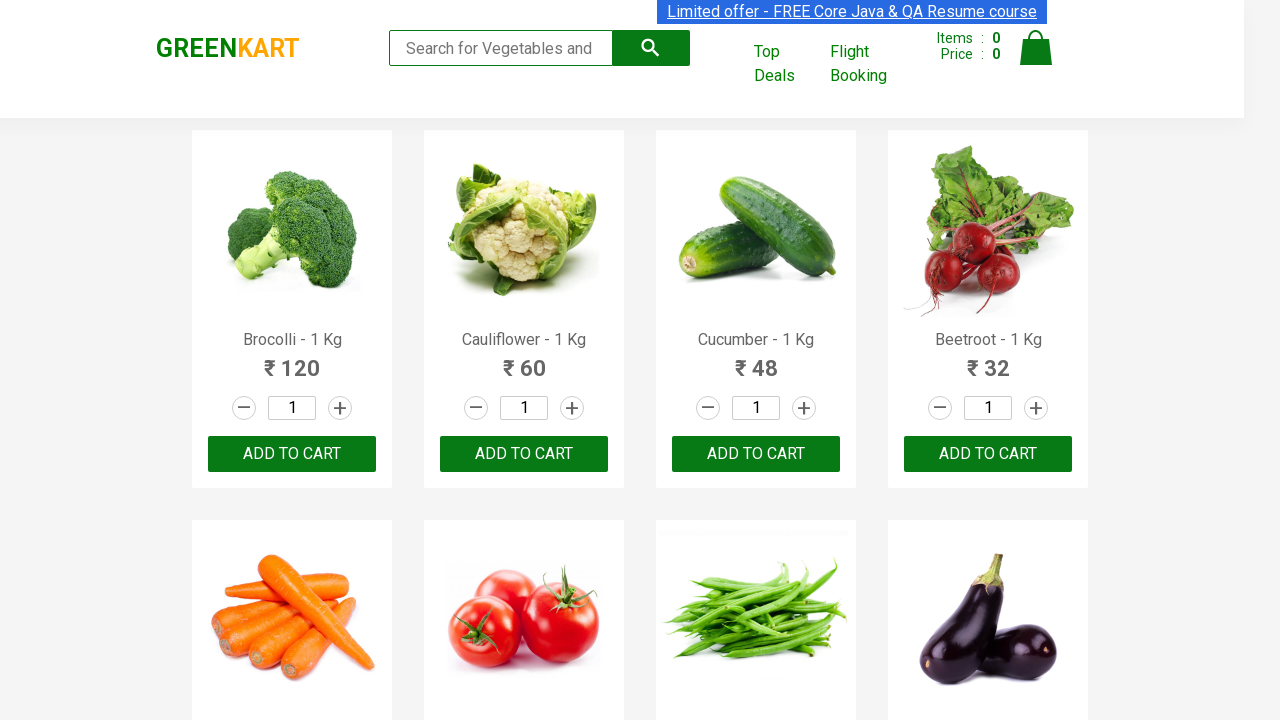

Filled search field with 'ca' to find products on .search-keyword
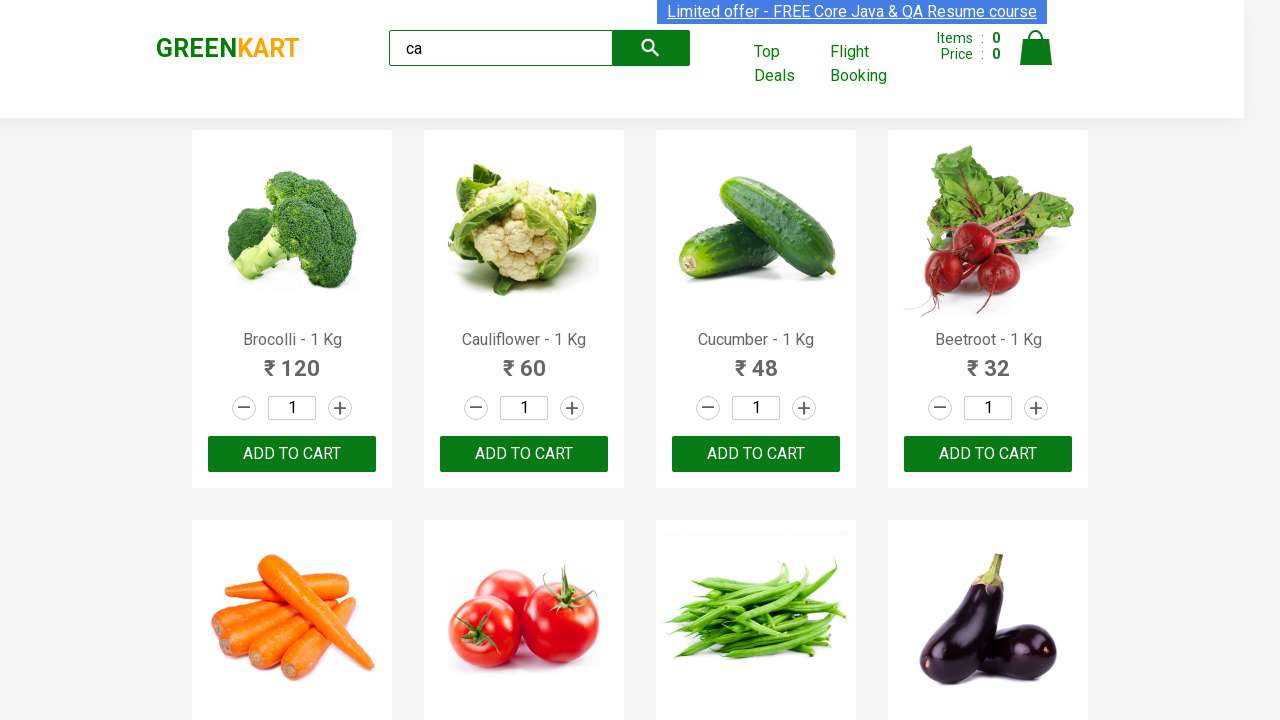

Waited for products to load
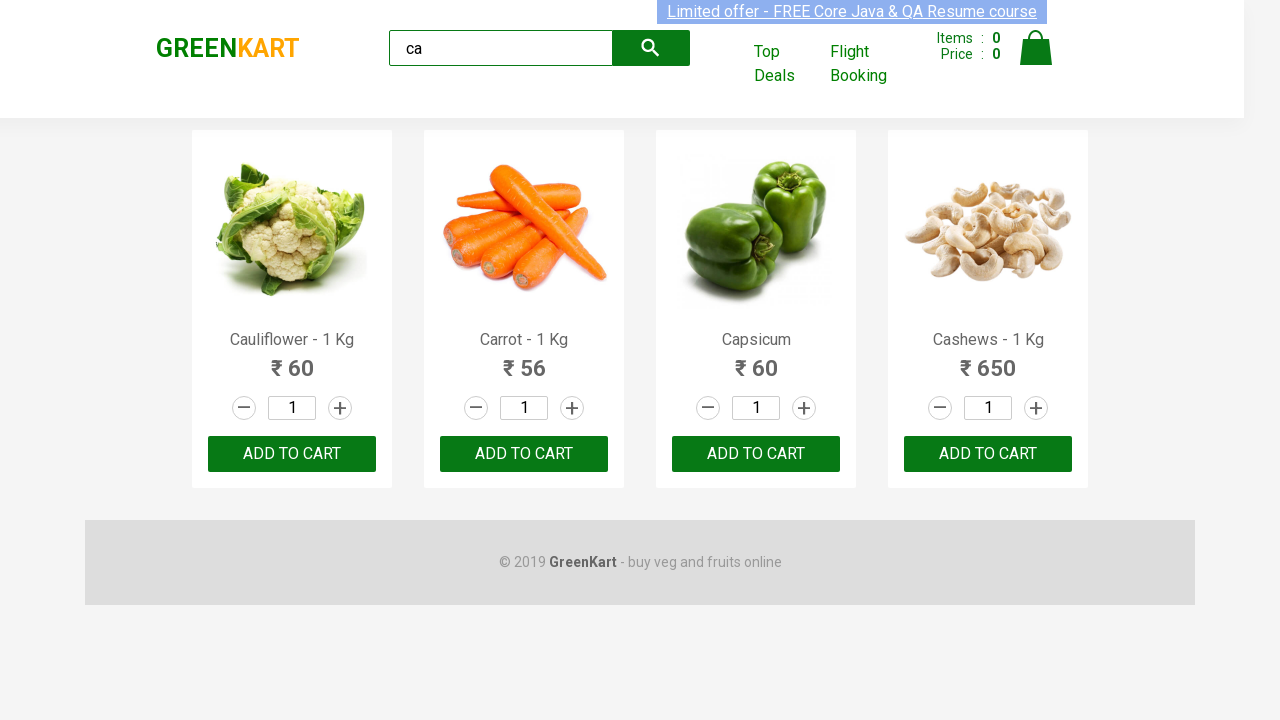

Located all product elements on the page
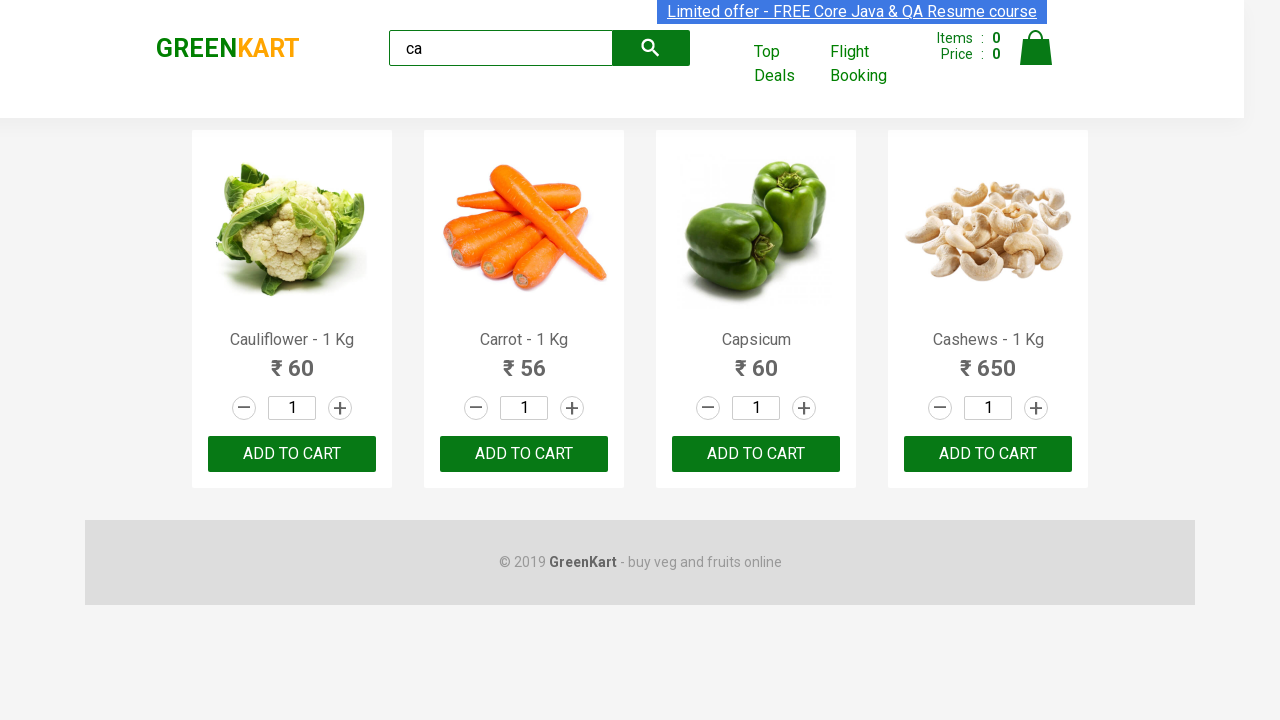

Retrieved product name: Cauliflower - 1 Kg
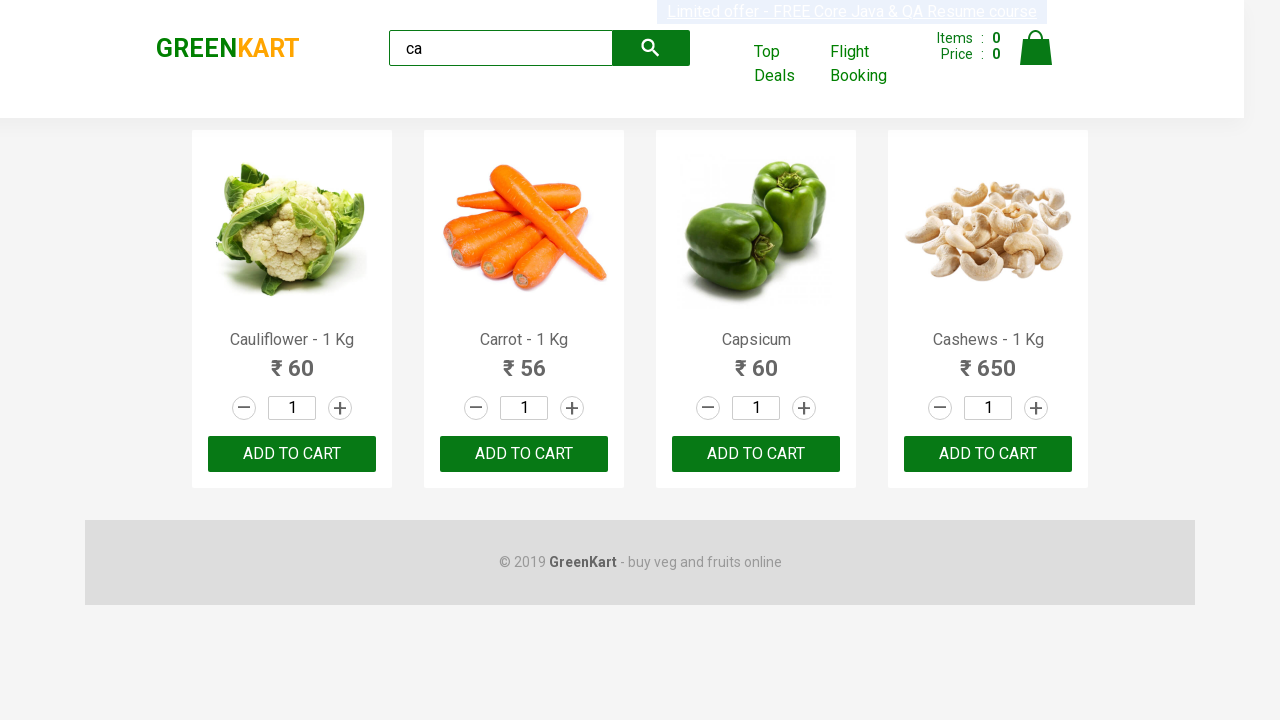

Retrieved product name: Carrot - 1 Kg
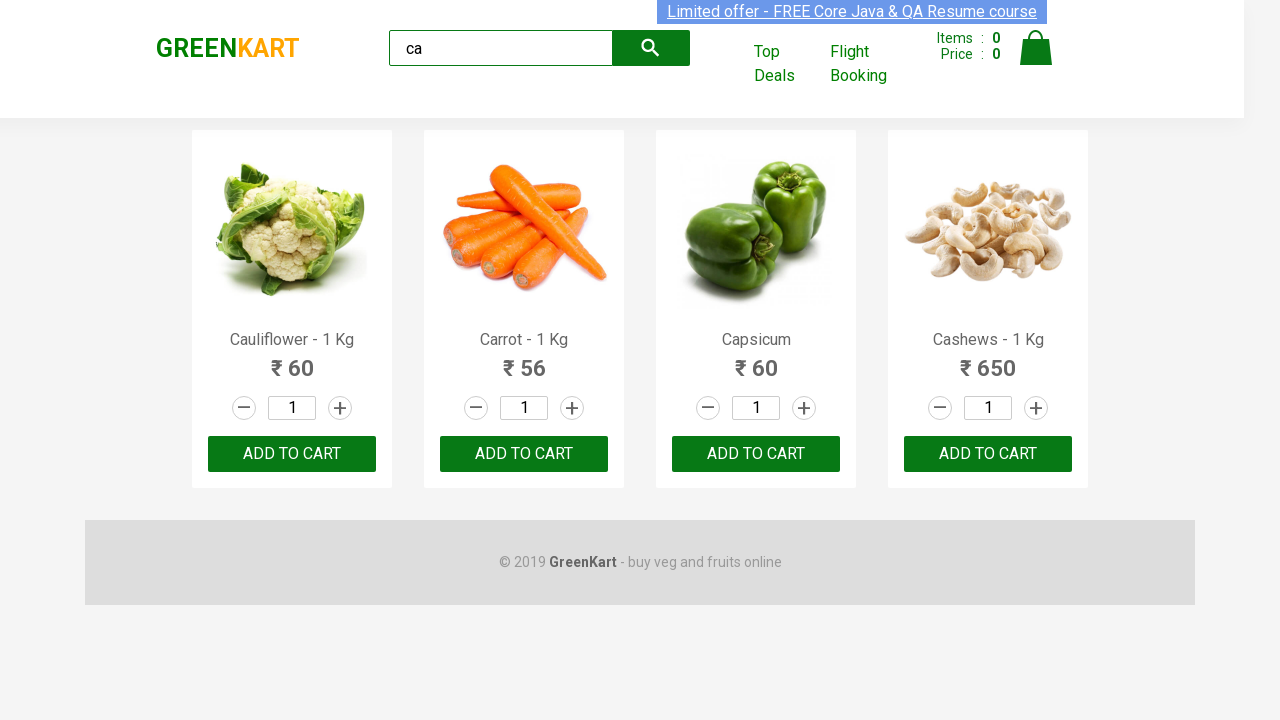

Retrieved product name: Capsicum
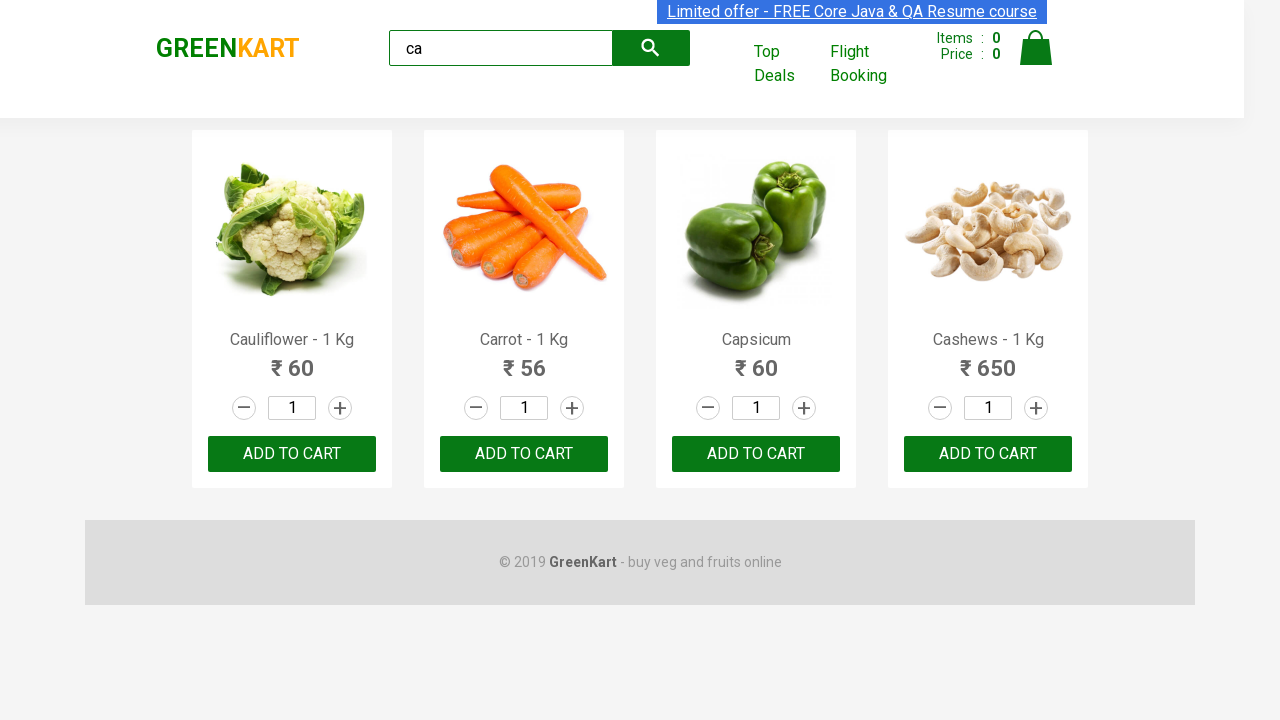

Clicked ADD TO CART button for Capsicum product at (756, 454) on .products .product >> nth=2 >> button
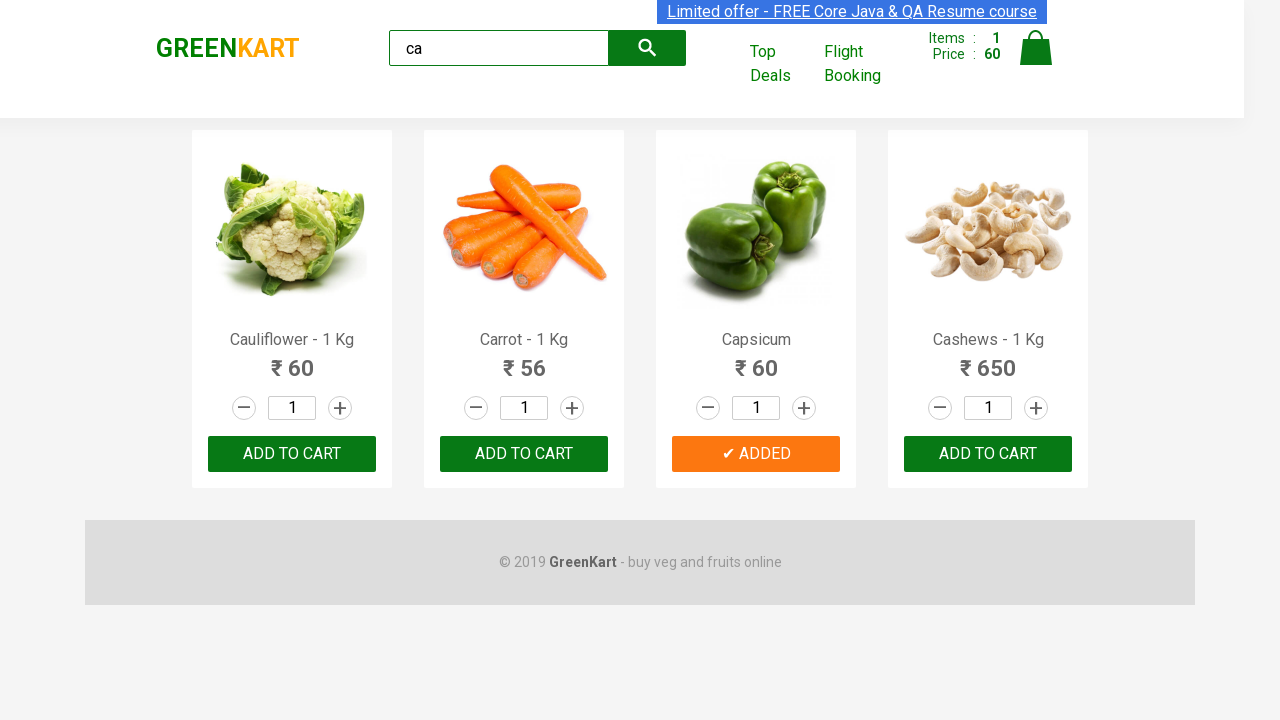

Clicked cart icon to view shopping cart at (1036, 48) on .cart-icon > img
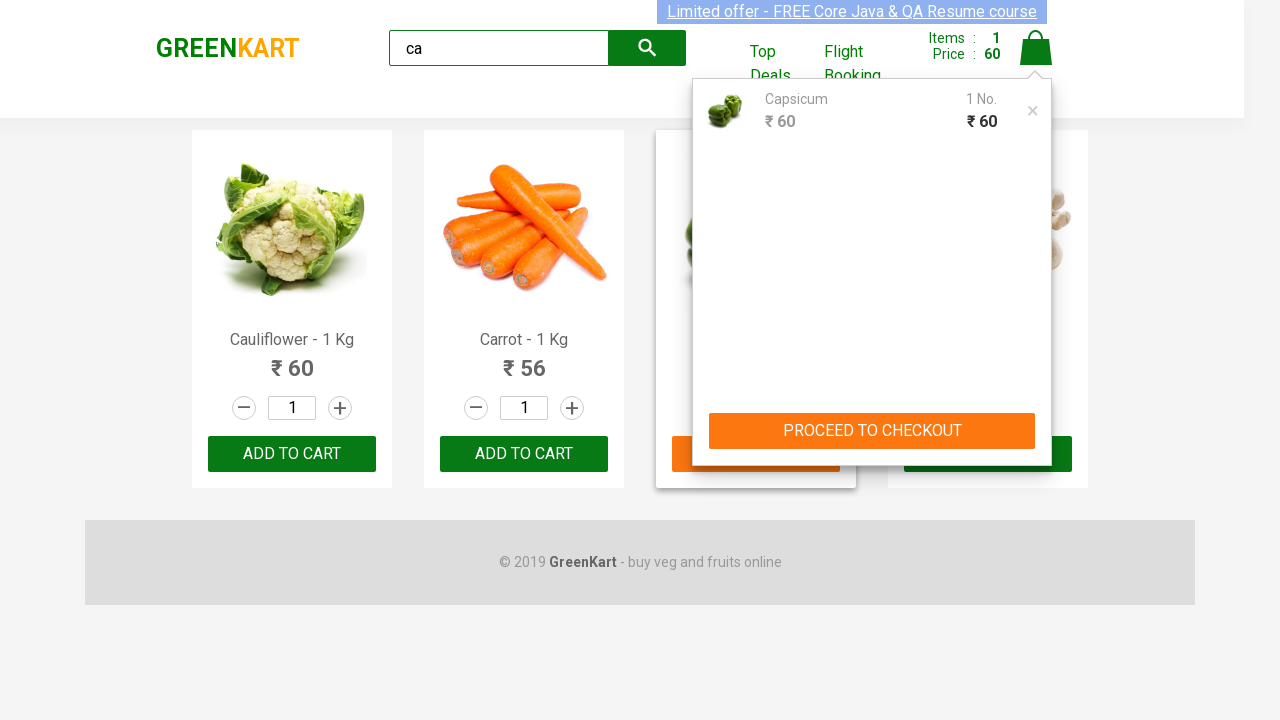

Clicked PROCEED TO CHECKOUT button at (872, 431) on internal:text="PROCEED TO CHECKOUT"i
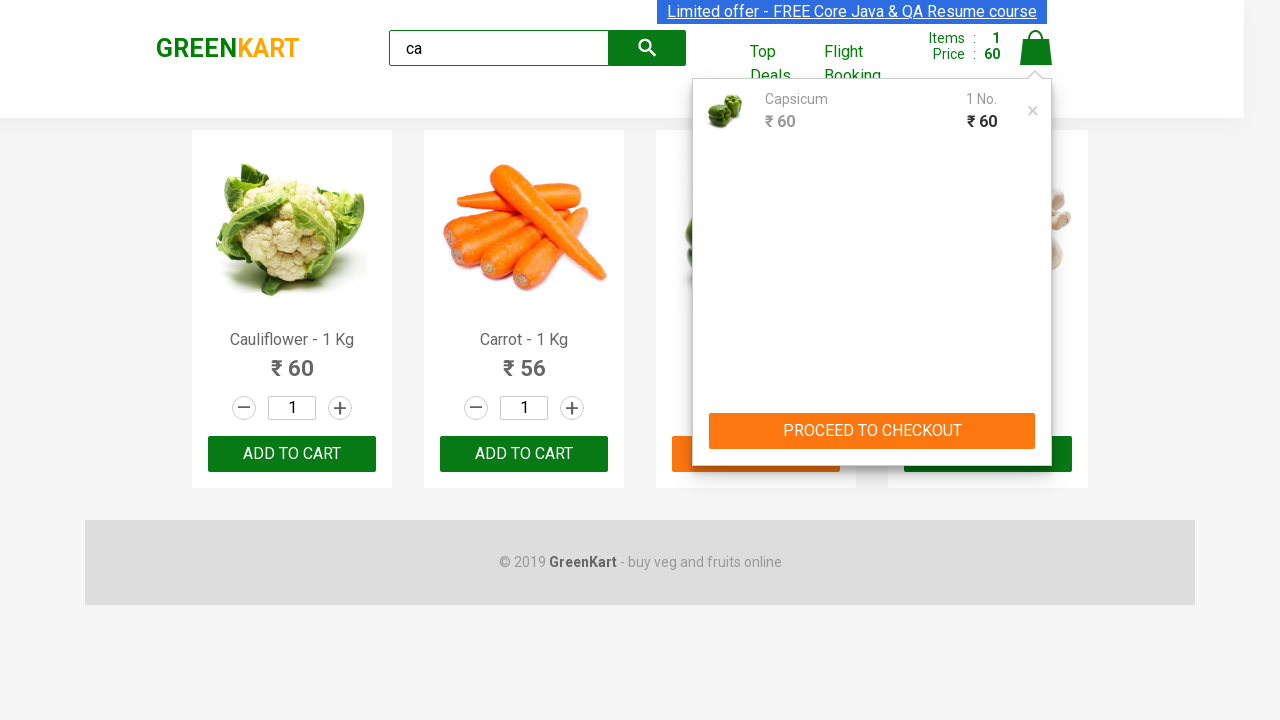

Waited for checkout page to fully load
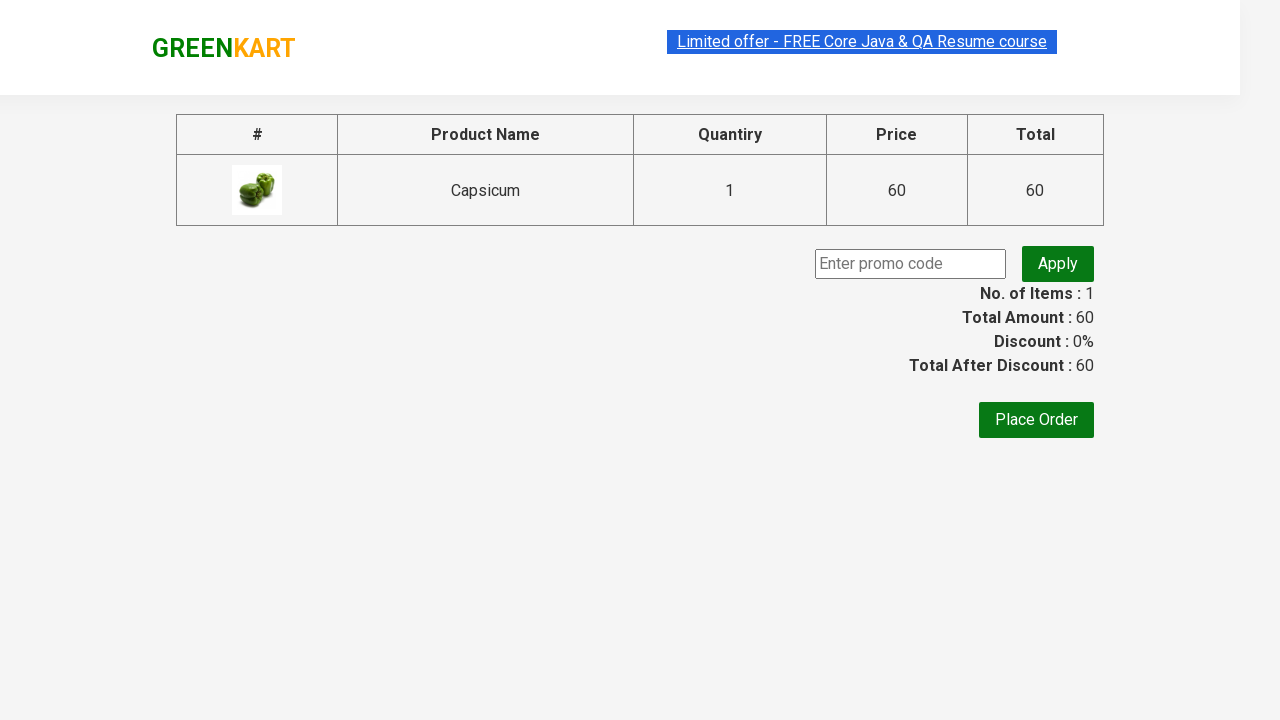

Clicked Place Order button to complete purchase at (1036, 420) on internal:text="Place Order"i
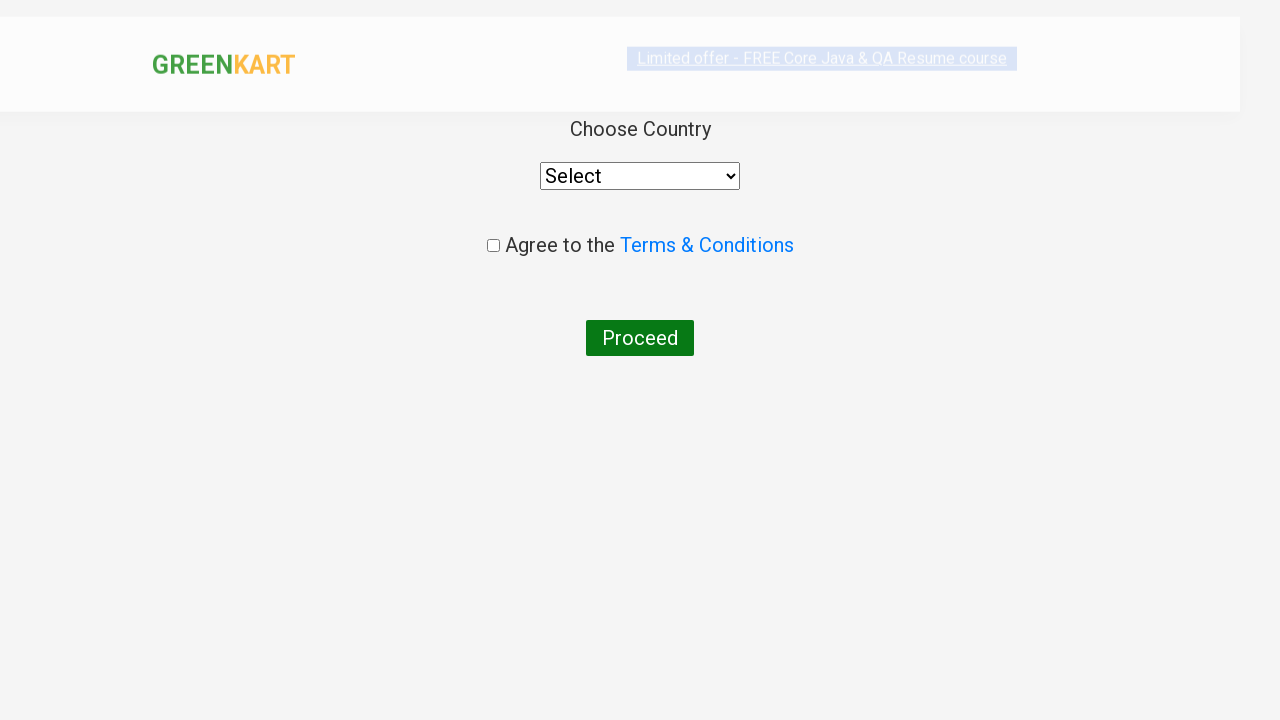

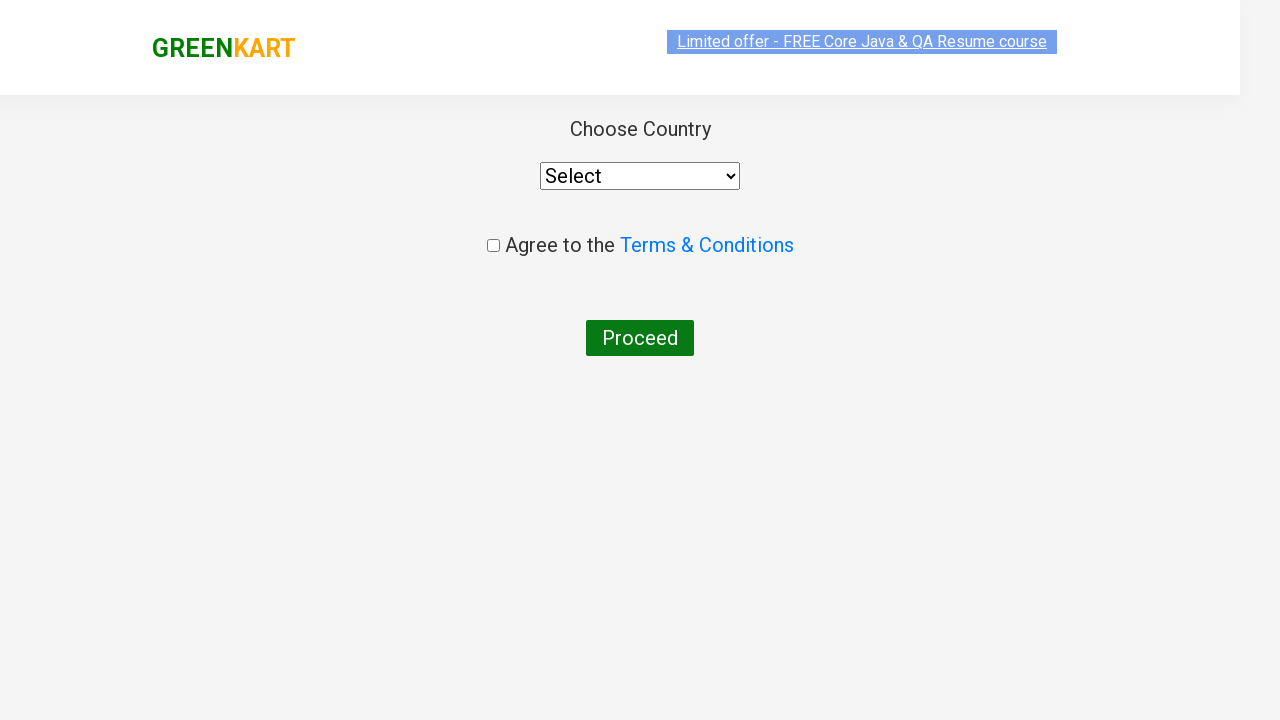